Tests accepting a JavaScript alert by clicking the first button and verifying the success message

Starting URL: https://the-internet.herokuapp.com/javascript_alerts

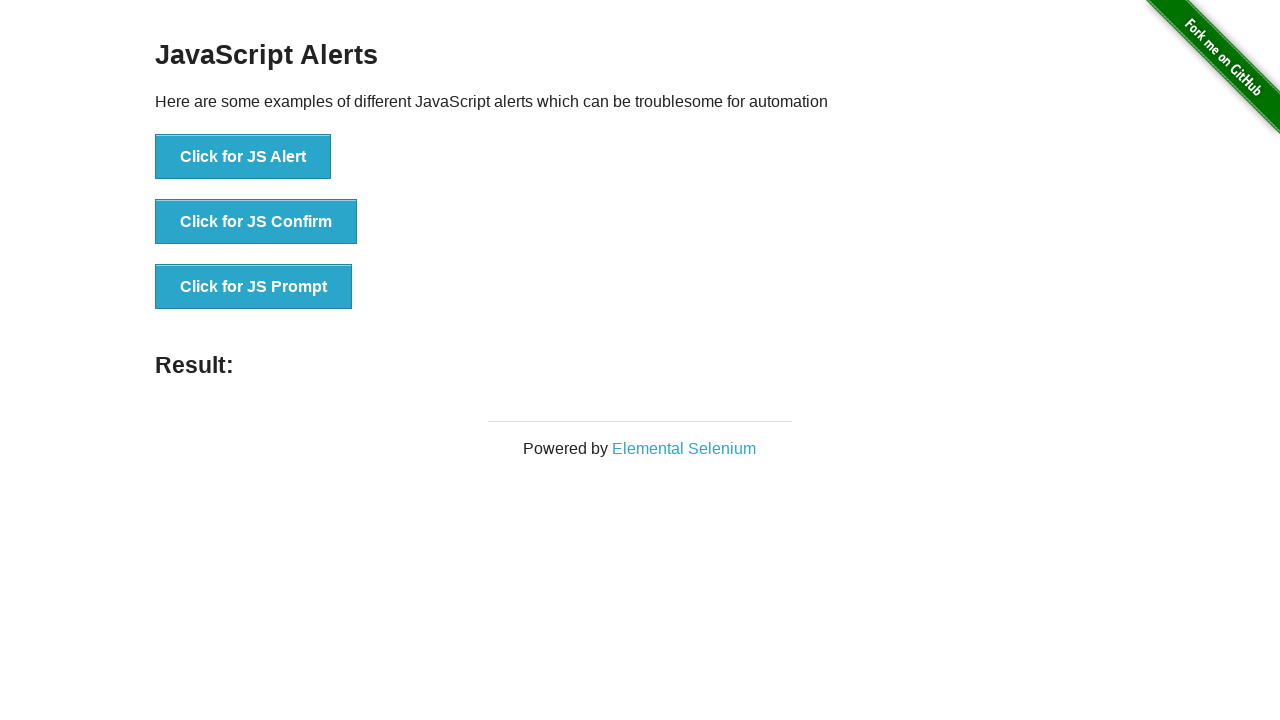

Clicked the 'Click for JS Alert' button to trigger JavaScript alert at (243, 157) on text='Click for JS Alert'
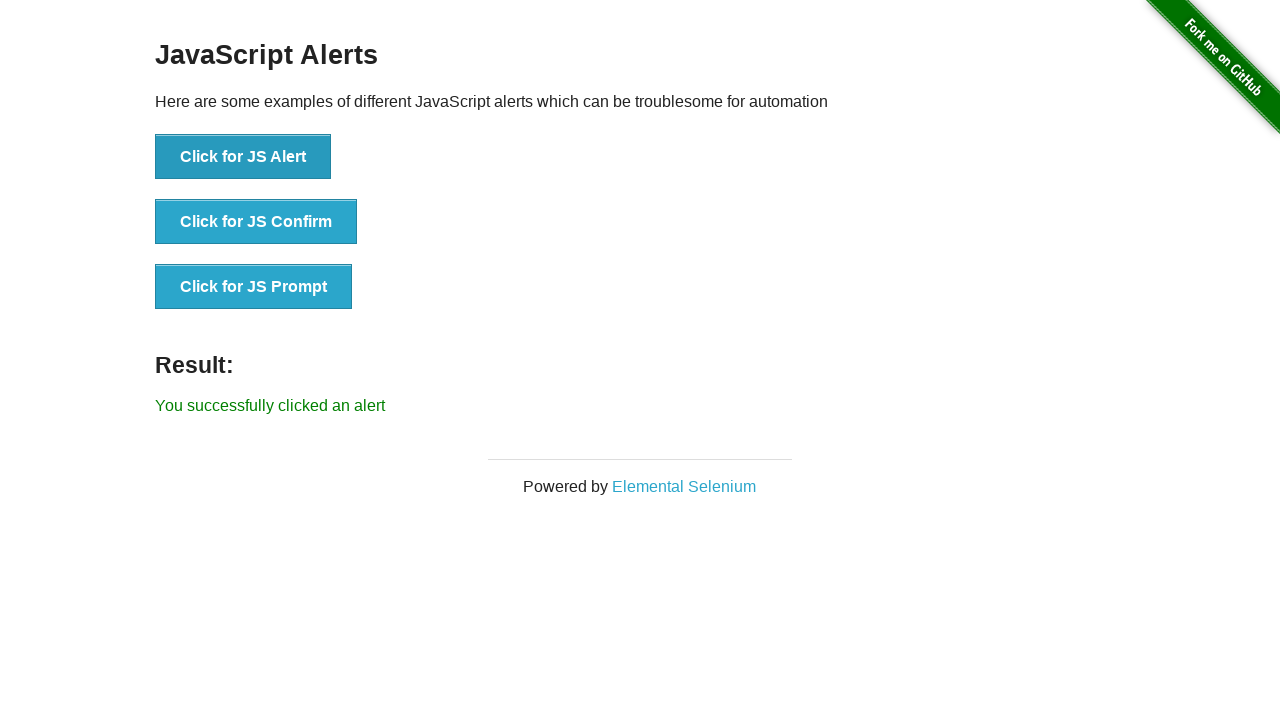

Set up dialog handler to accept the alert
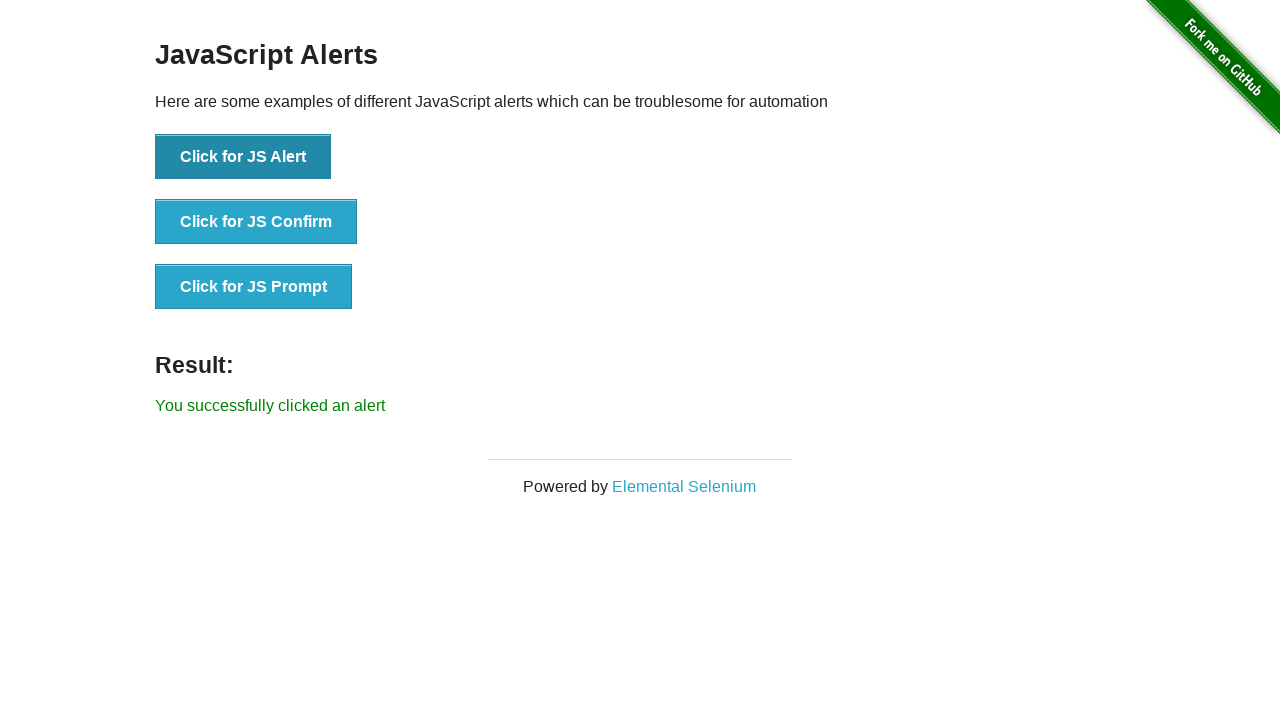

Verified success message 'You successfully clicked an alert' is visible
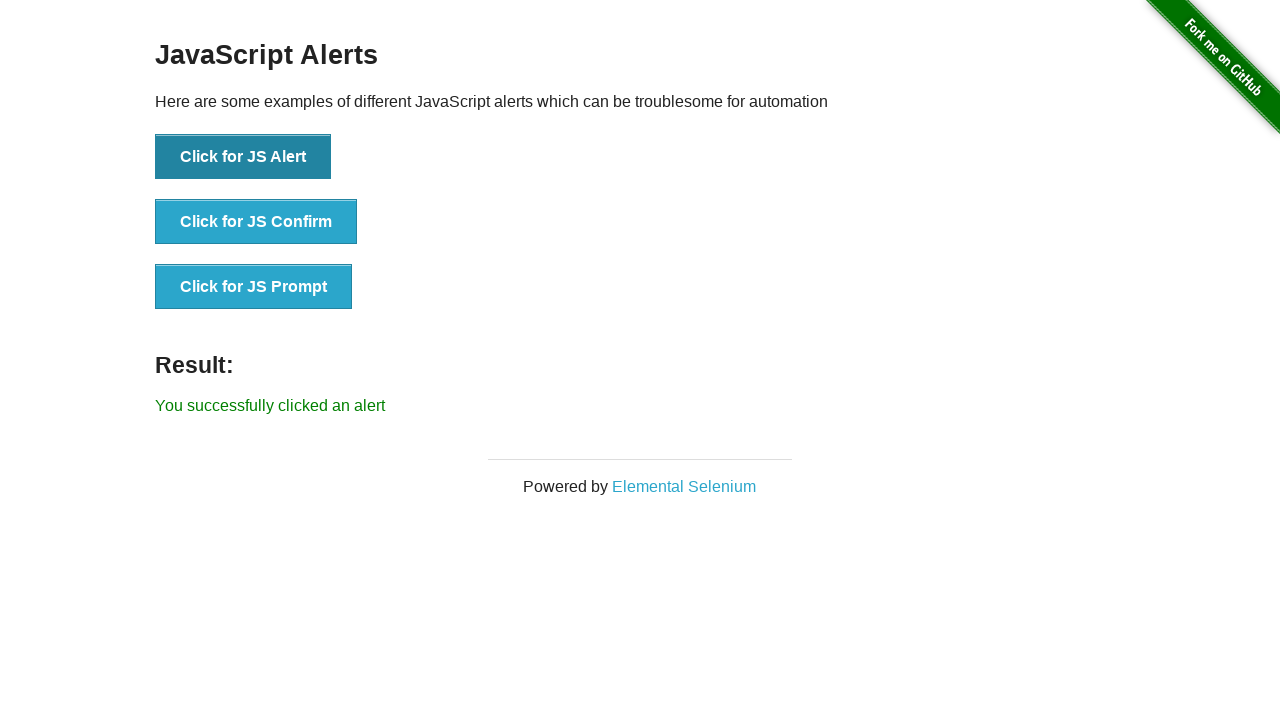

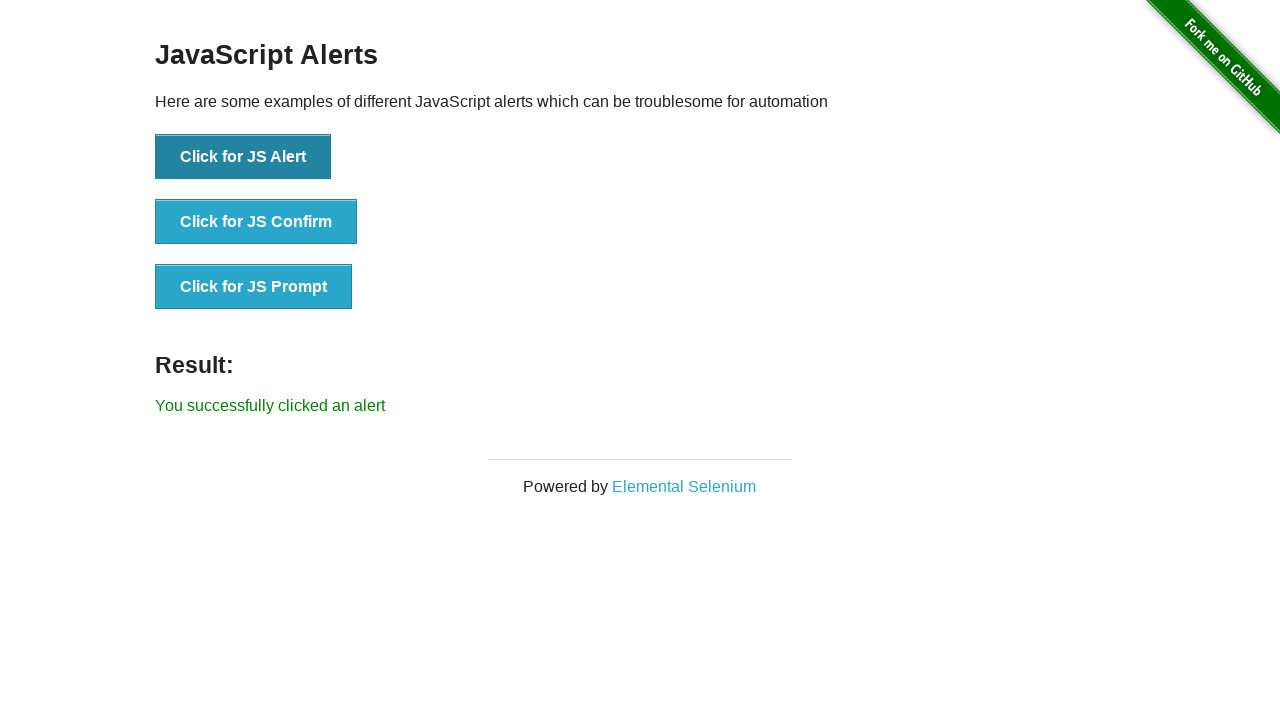